Fills out and submits a registration form with valid user data including name, email, phone, password, occupation, and gender

Starting URL: https://rahulshettyacademy.com/client

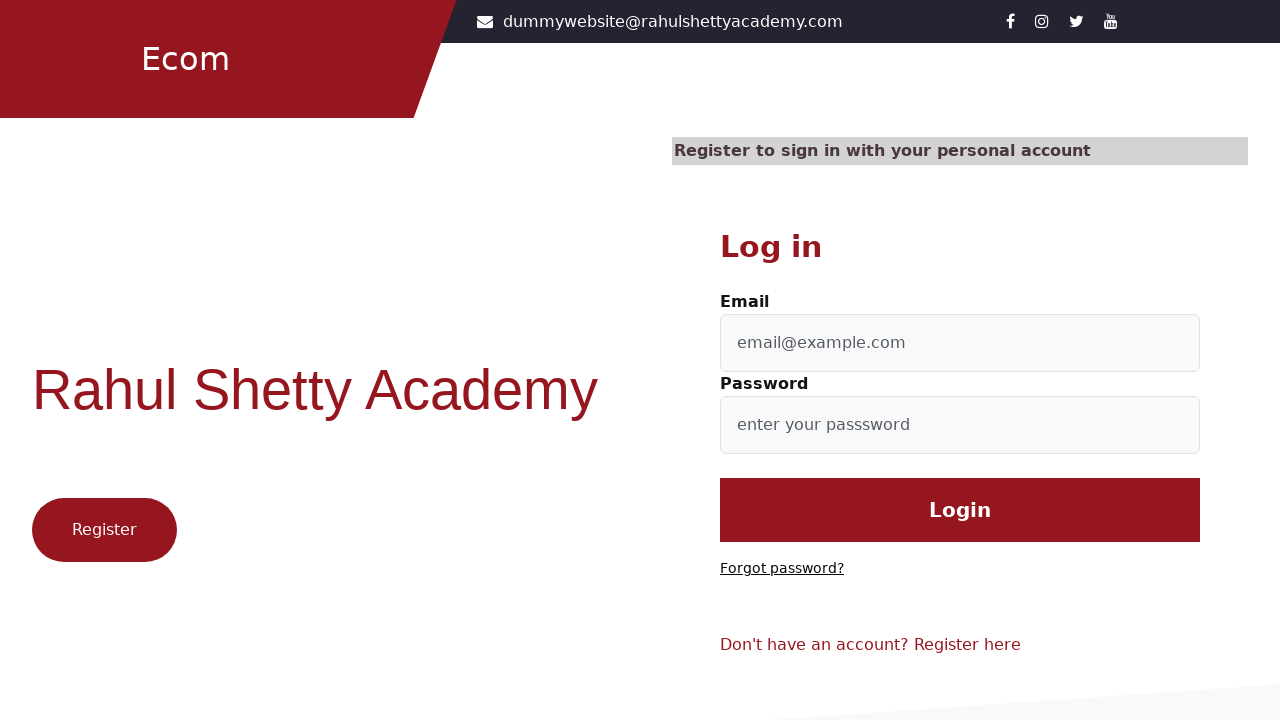

Clicked register button to navigate to registration page at (968, 645) on a.text-reset
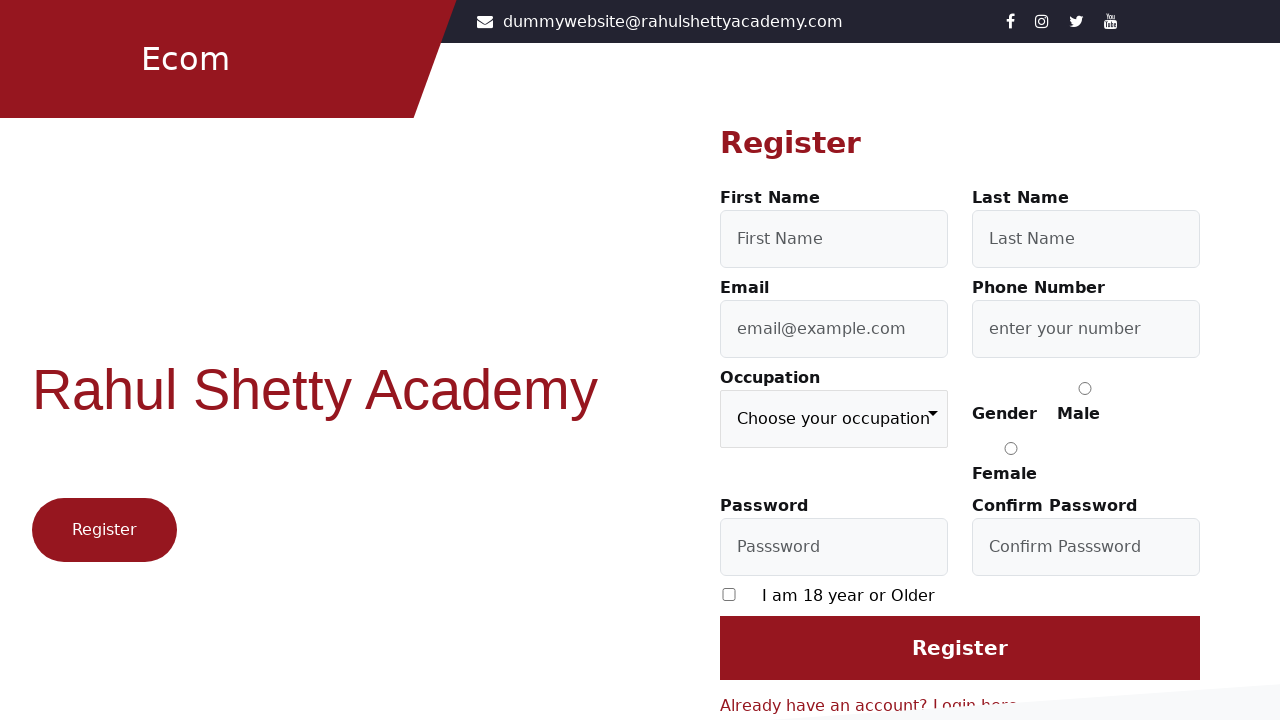

Filled first name field with 'Kelly' on #firstName
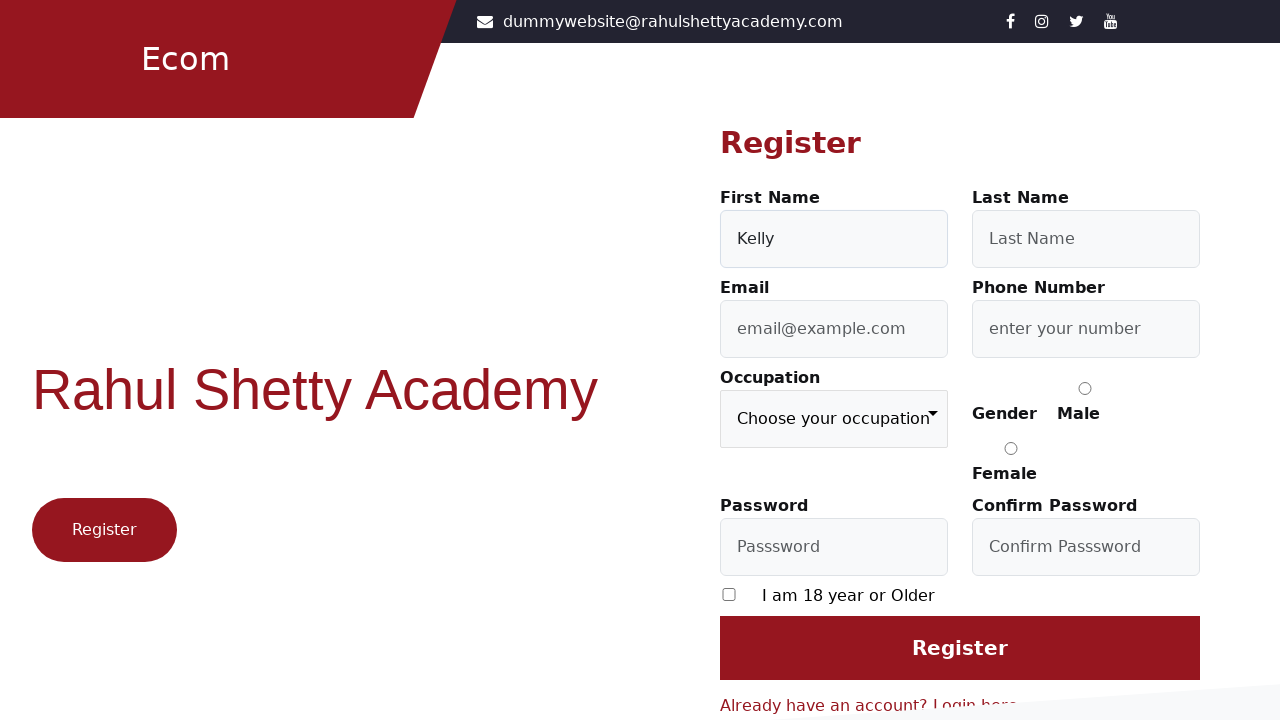

Filled last name field with 'Smith' on #lastName
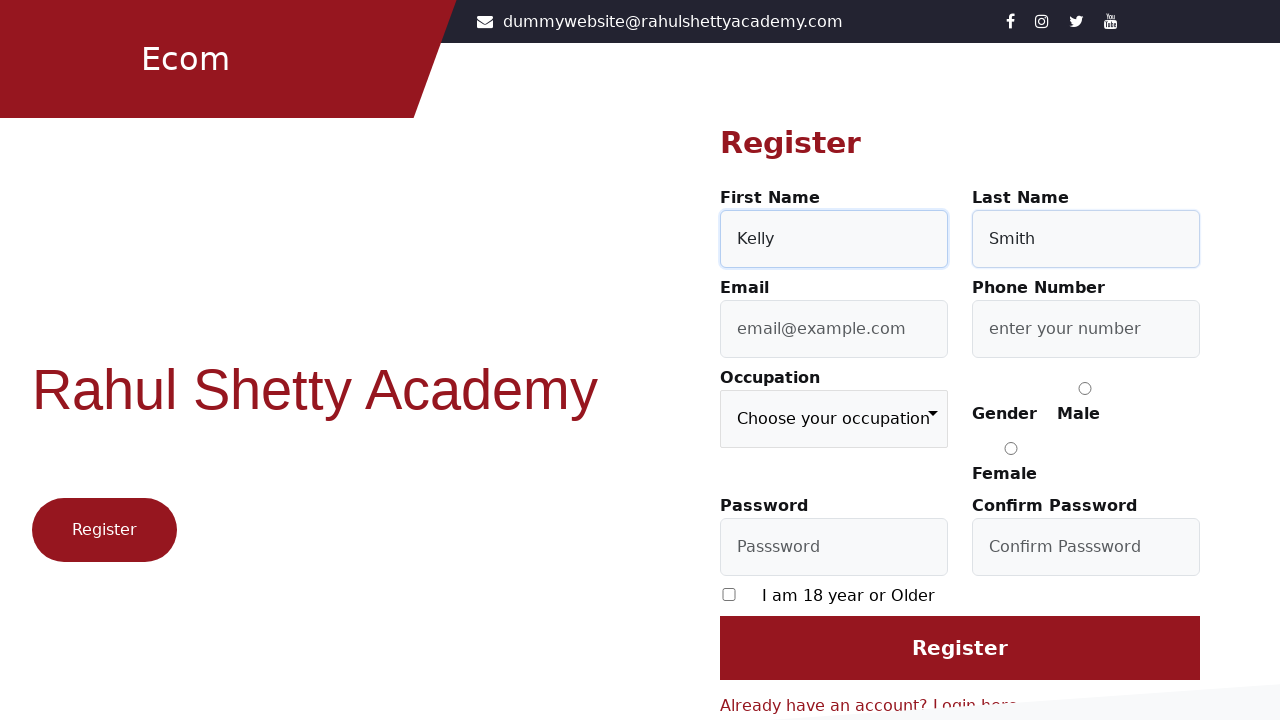

Filled email field with 'testuser847@example.com' on #userEmail
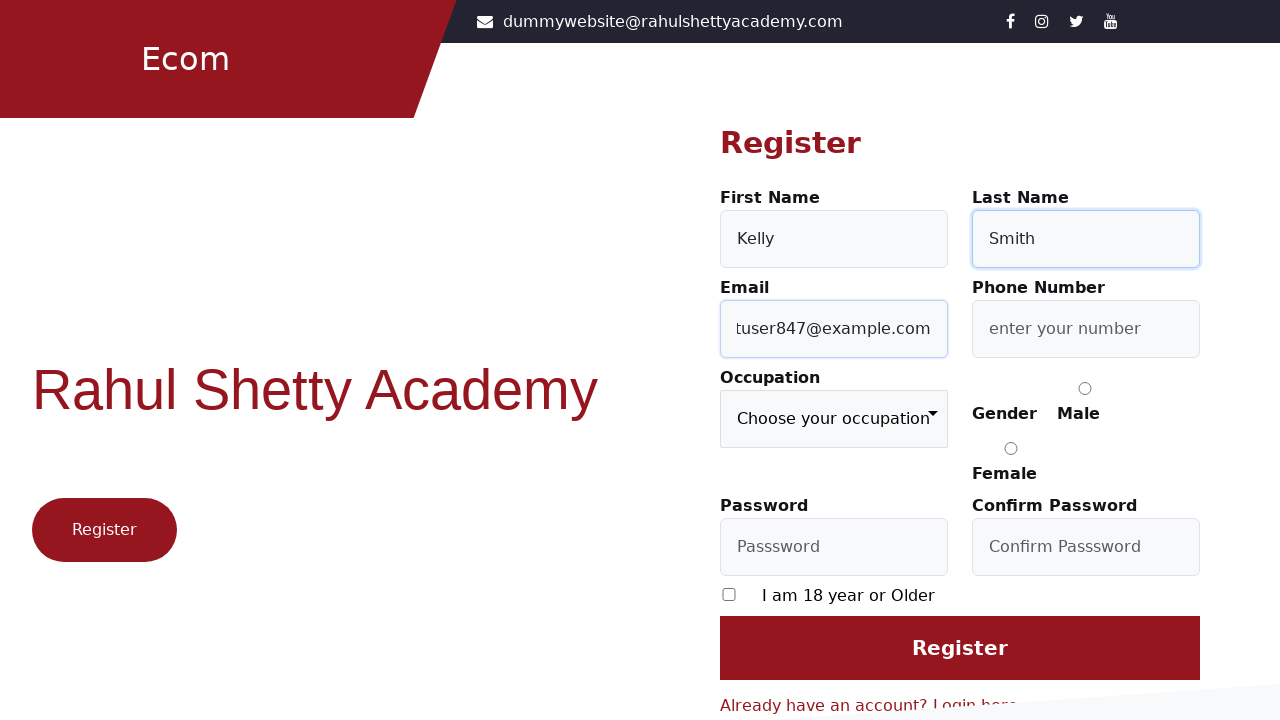

Filled phone field with '9876543210' on #userMobile
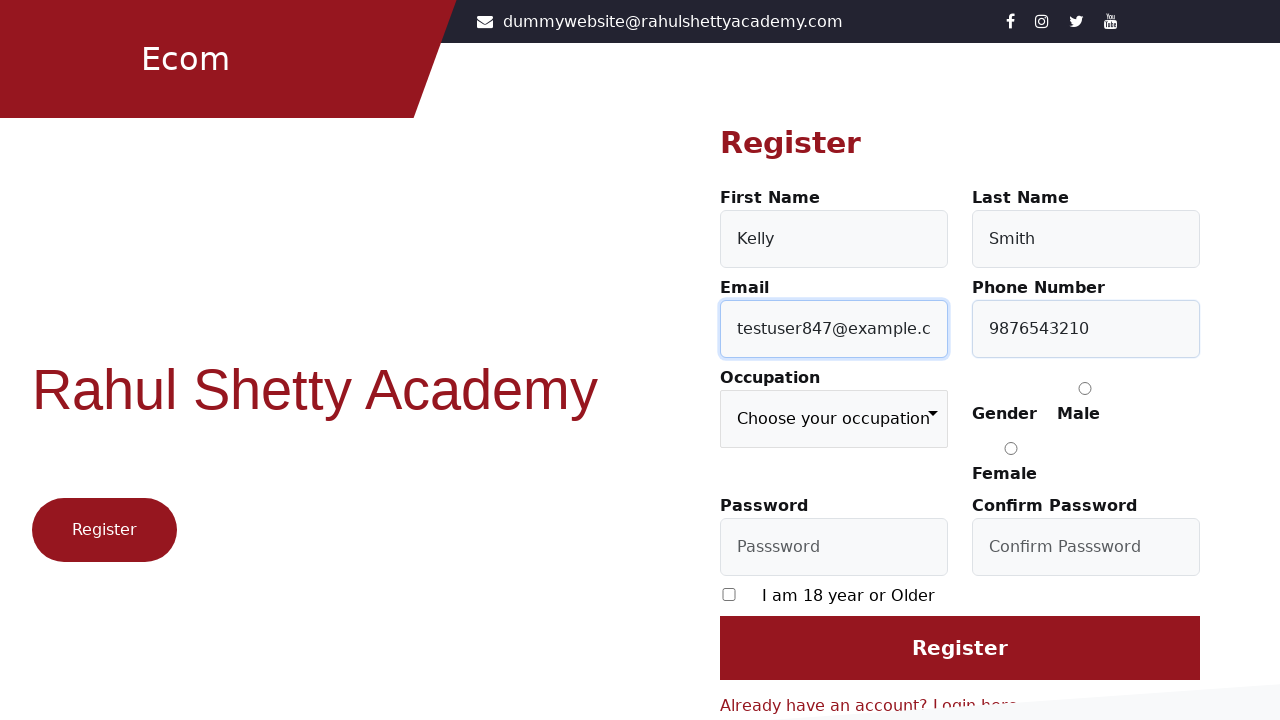

Filled password field with 'Secure123!' on #userPassword
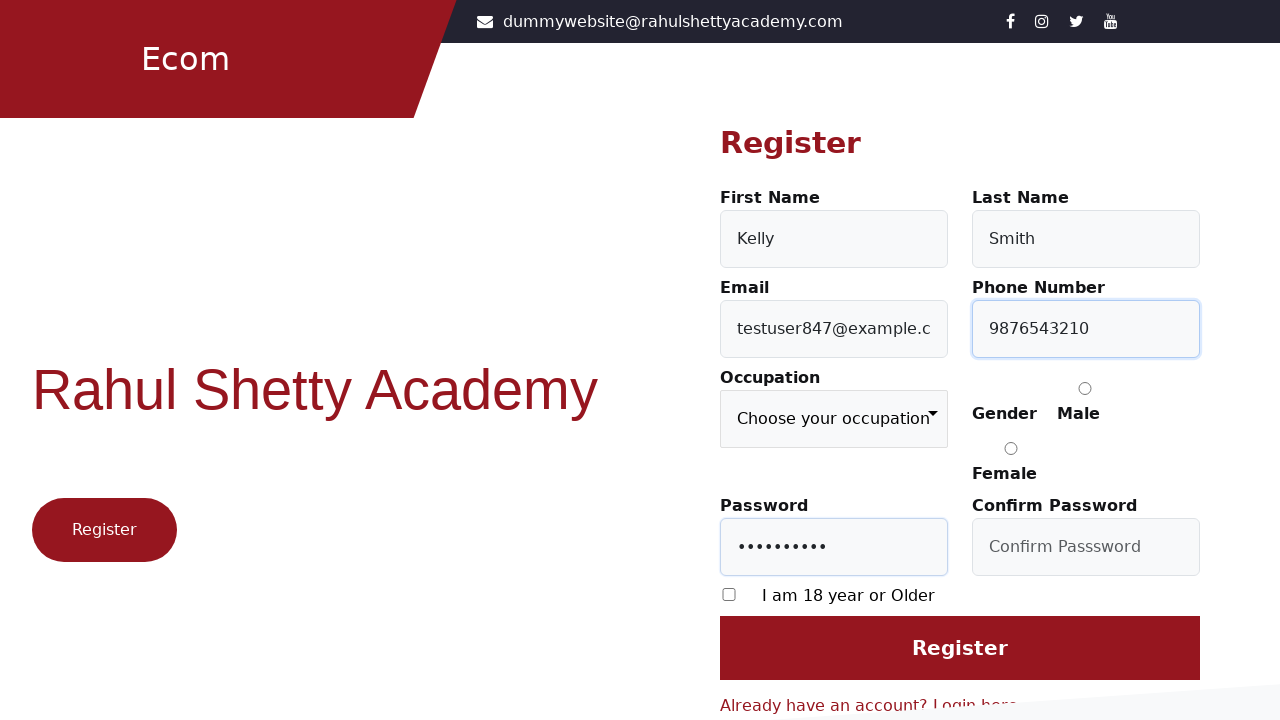

Filled confirm password field with 'Secure123!' on #confirmPassword
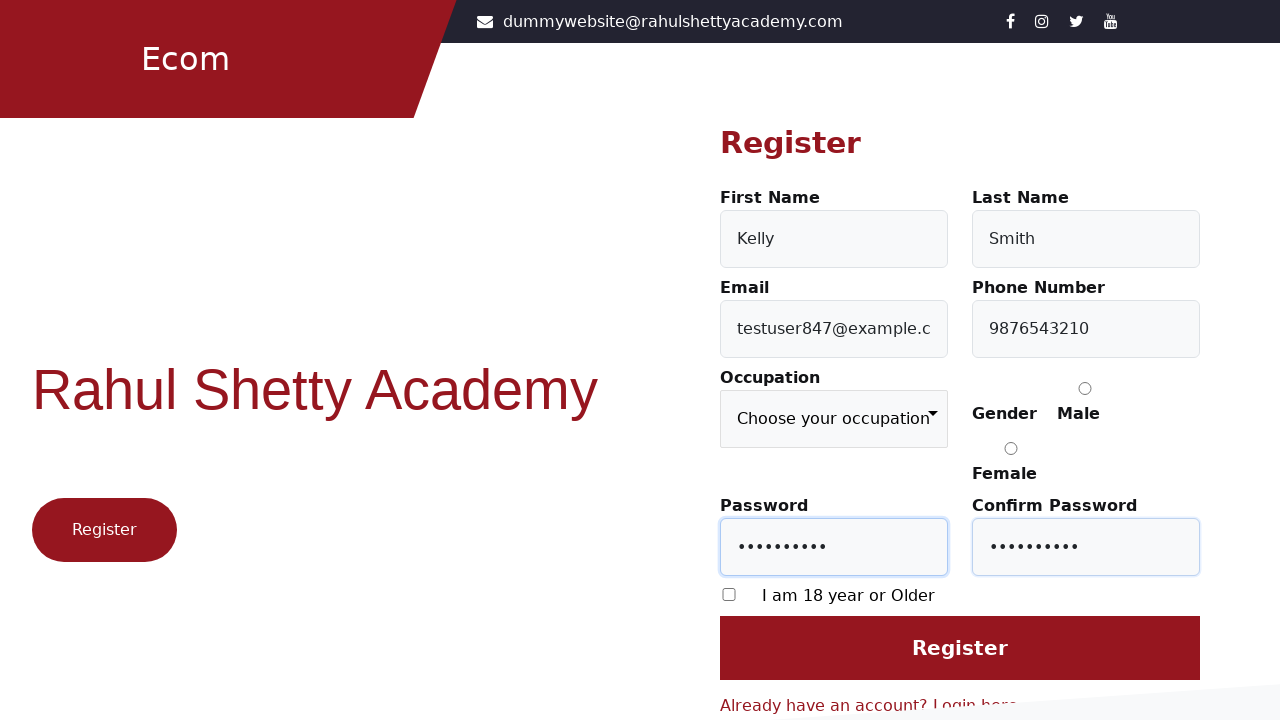

Selected 'Engineer' from occupation dropdown on select[formcontrolname='occupation']
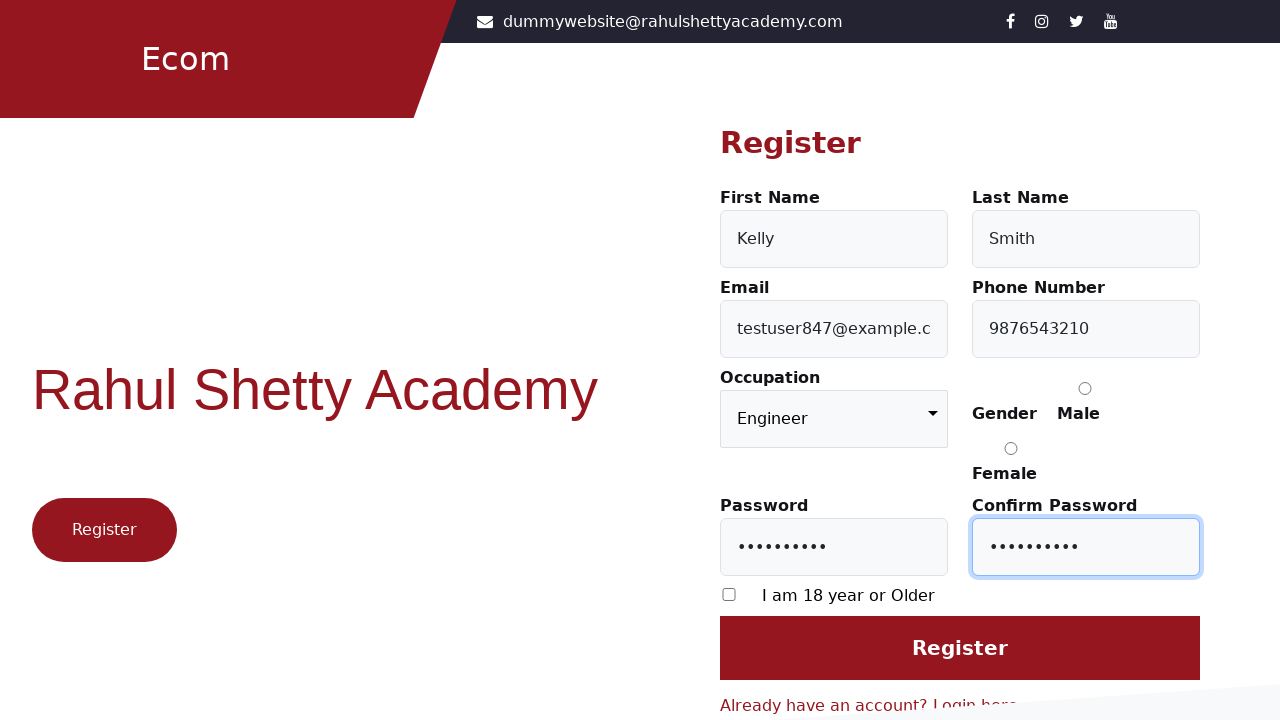

Checked the over 18 checkbox at (729, 594) on input[type='checkbox']
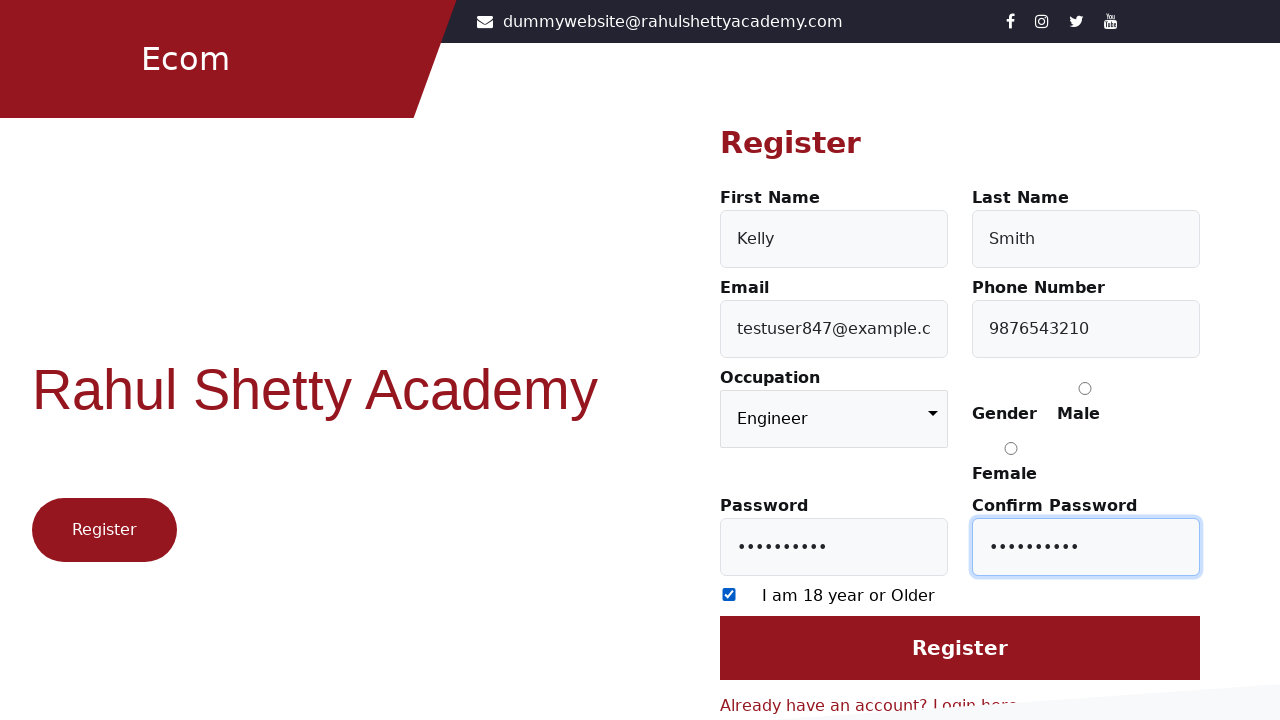

Selected 'Female' gender radio button at (1011, 448) on input[value='Female']
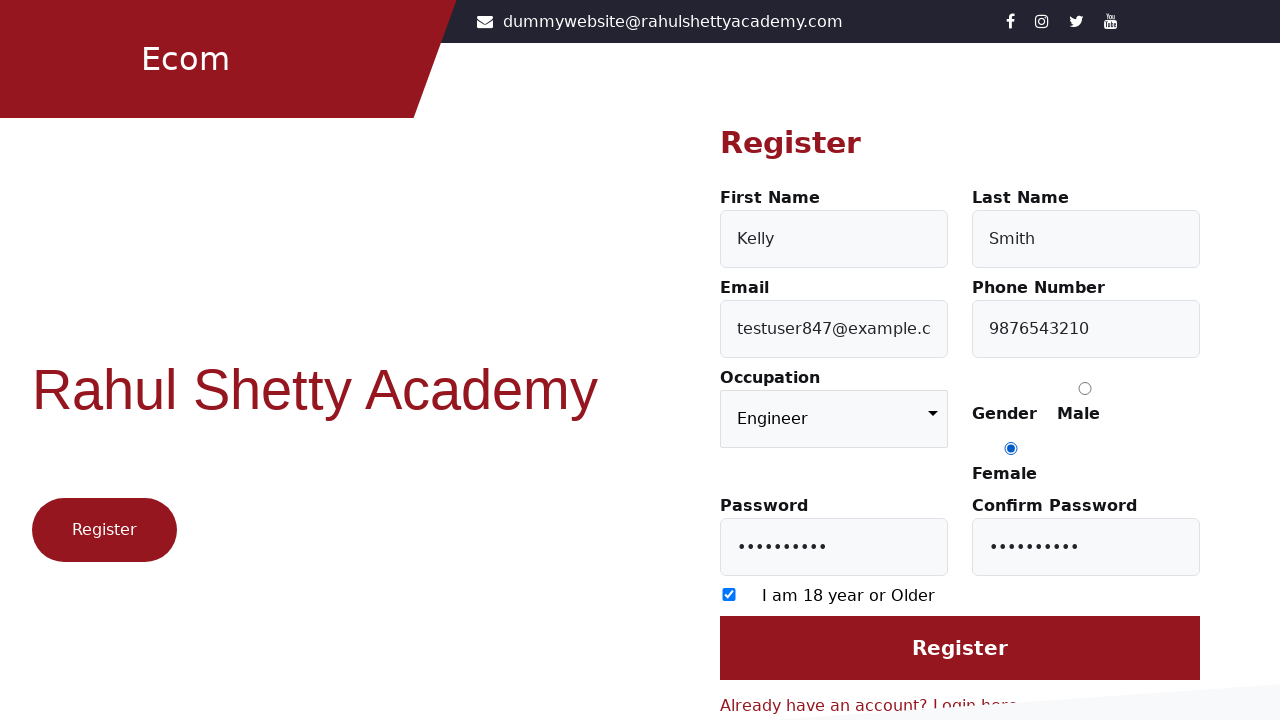

Clicked submit button to register user with valid data at (960, 648) on #login
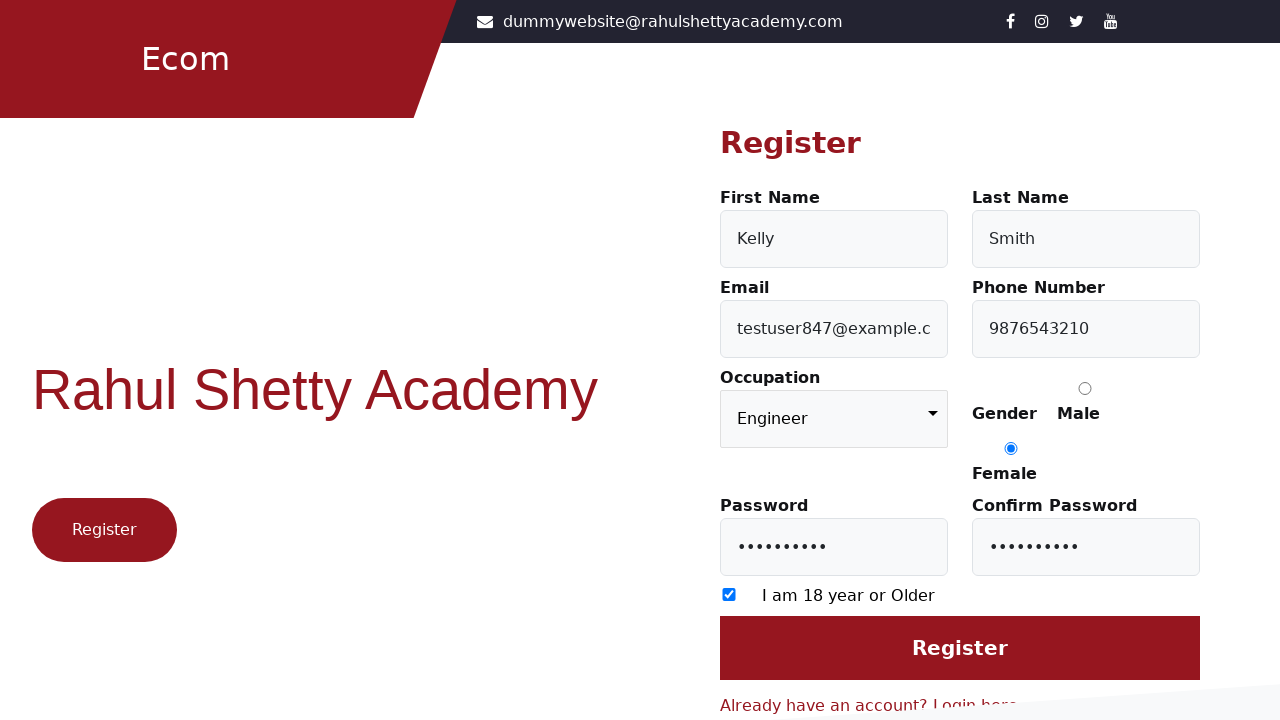

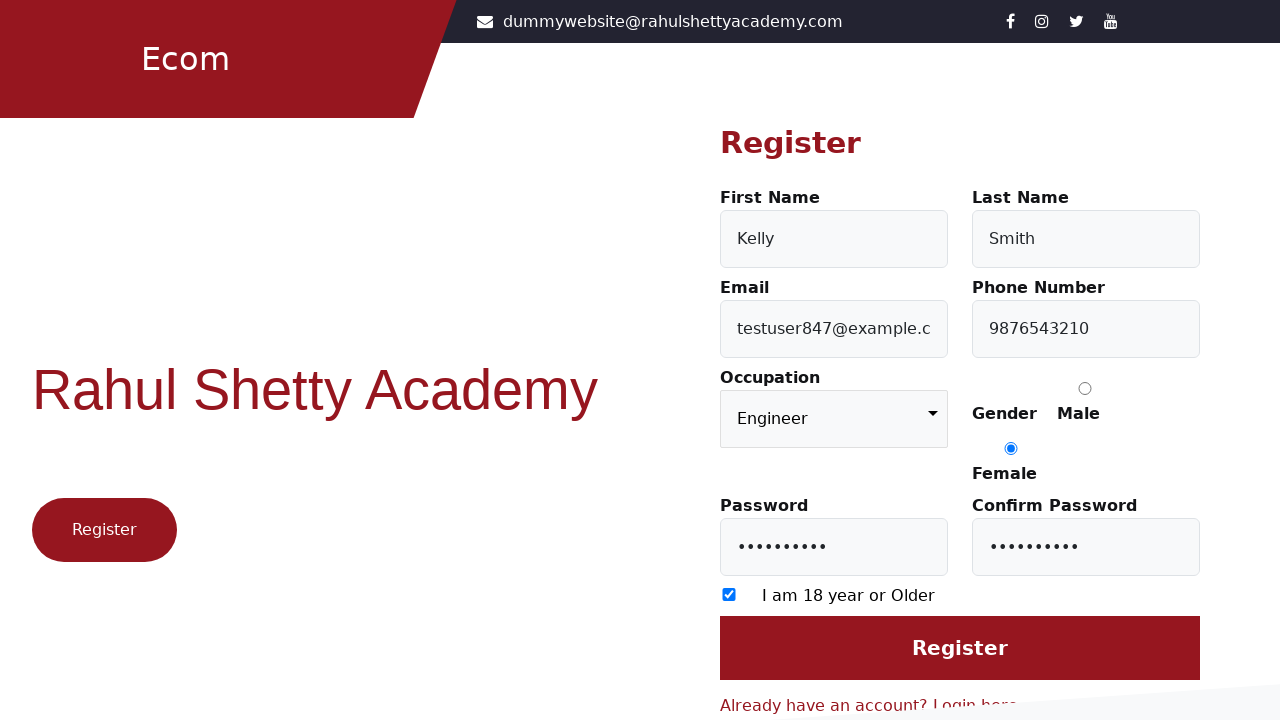